Tests iframe interaction by navigating to a TinyMCE editor page, switching to an iframe, and modifying content within it

Starting URL: https://the-internet.herokuapp.com/

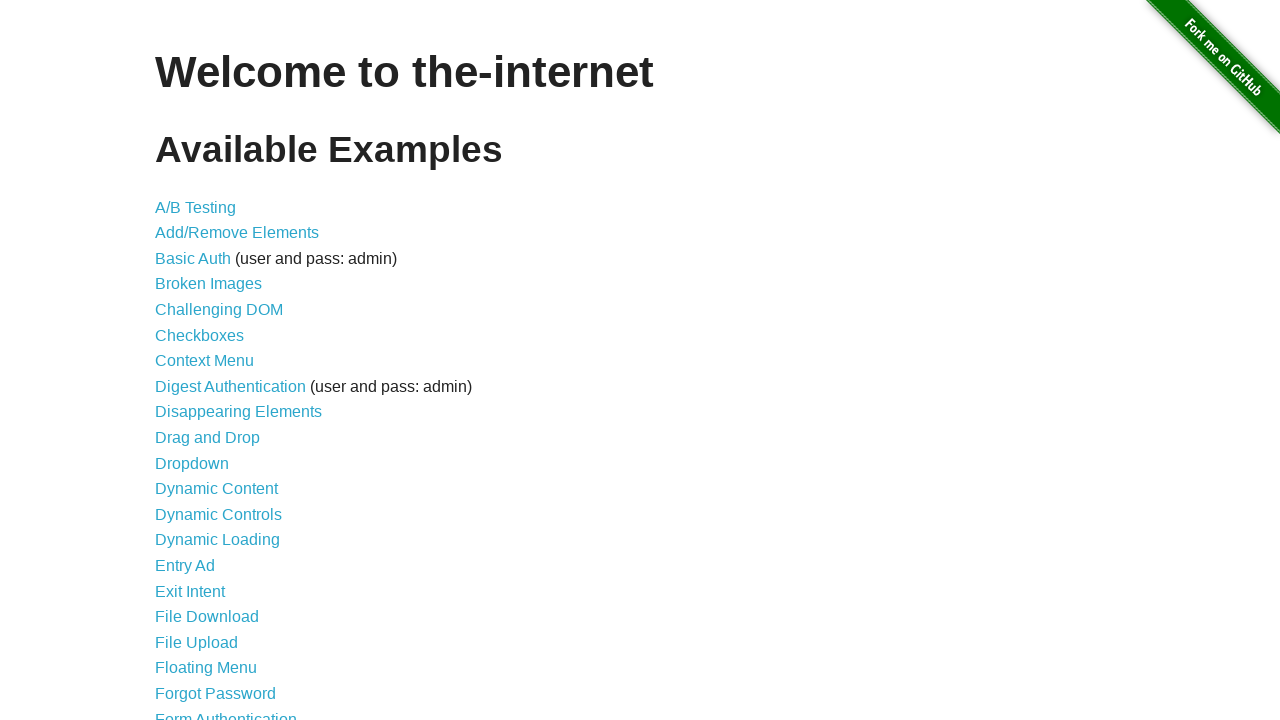

Clicked on the TinyMCE link at (218, 651) on a[href='/tinymce']
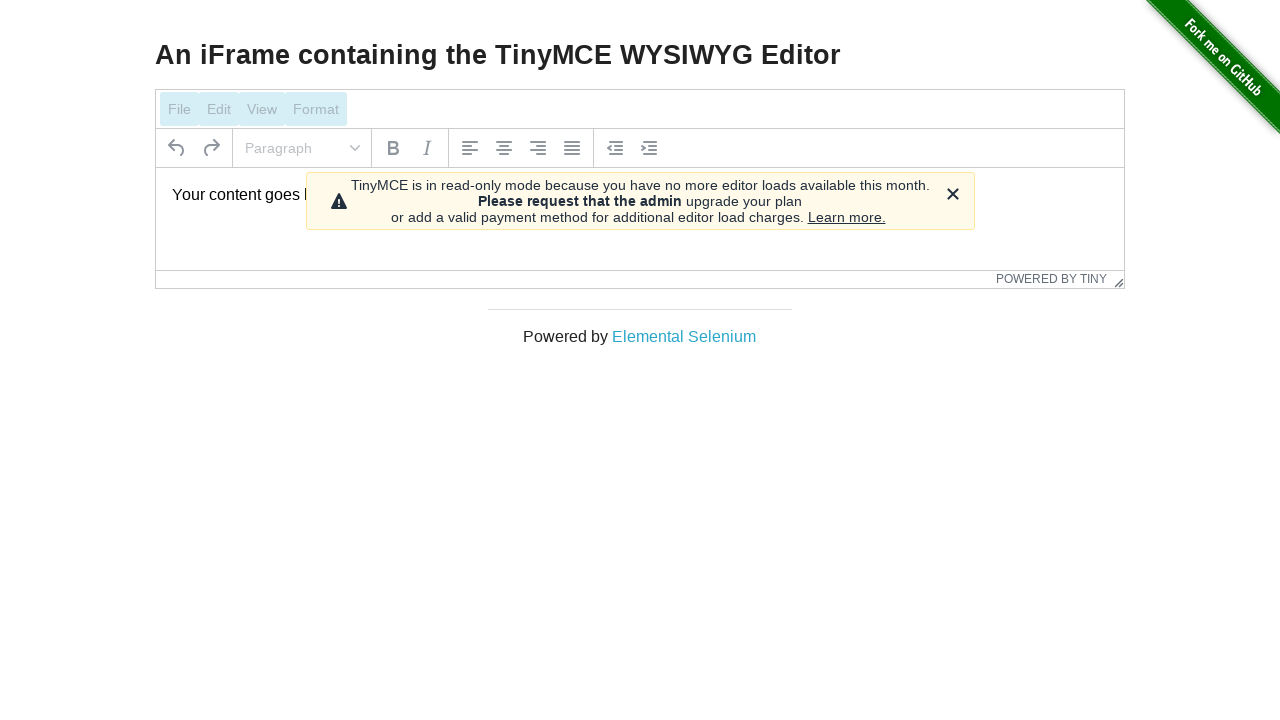

Waited for page header to load
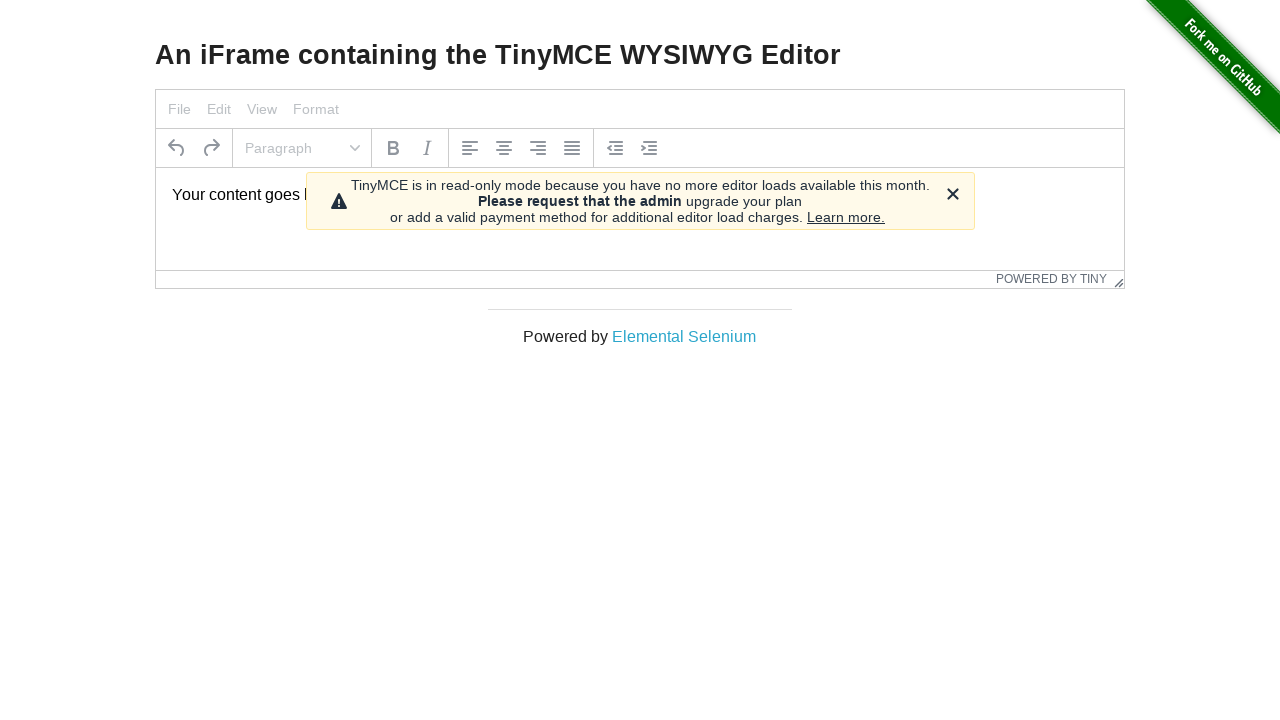

Retrieved header text content
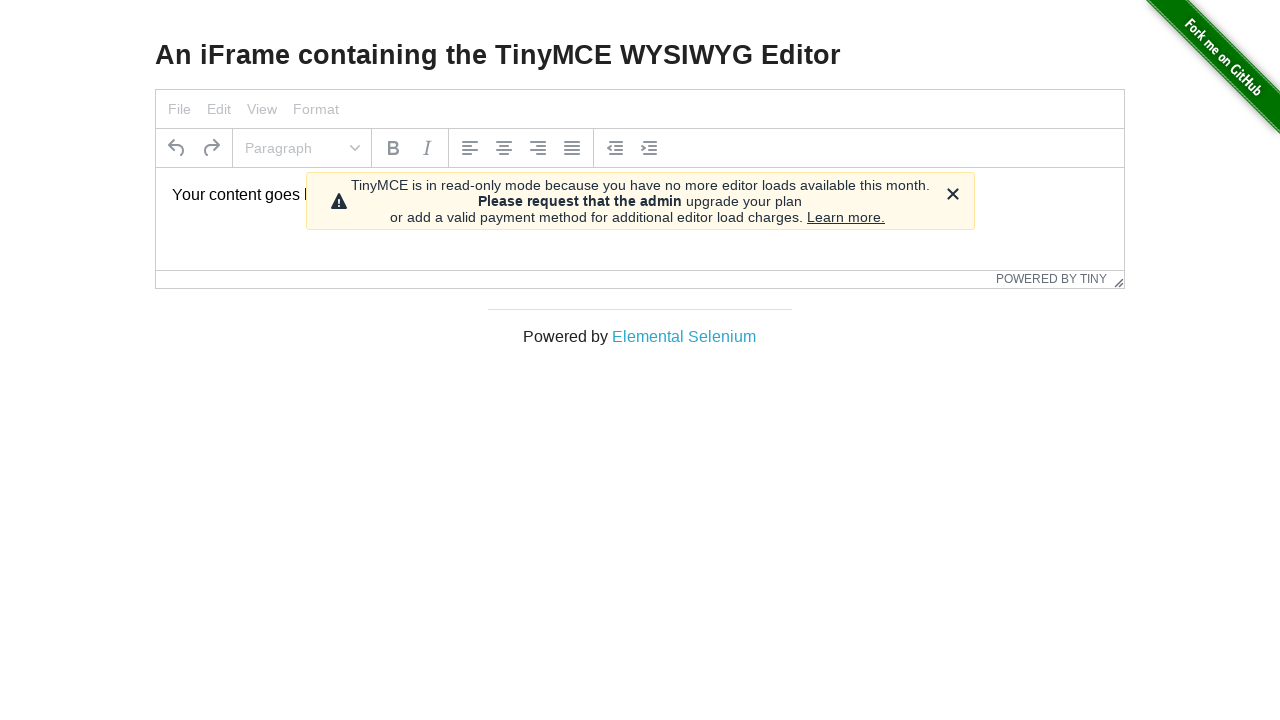

Verified header text matches expected value
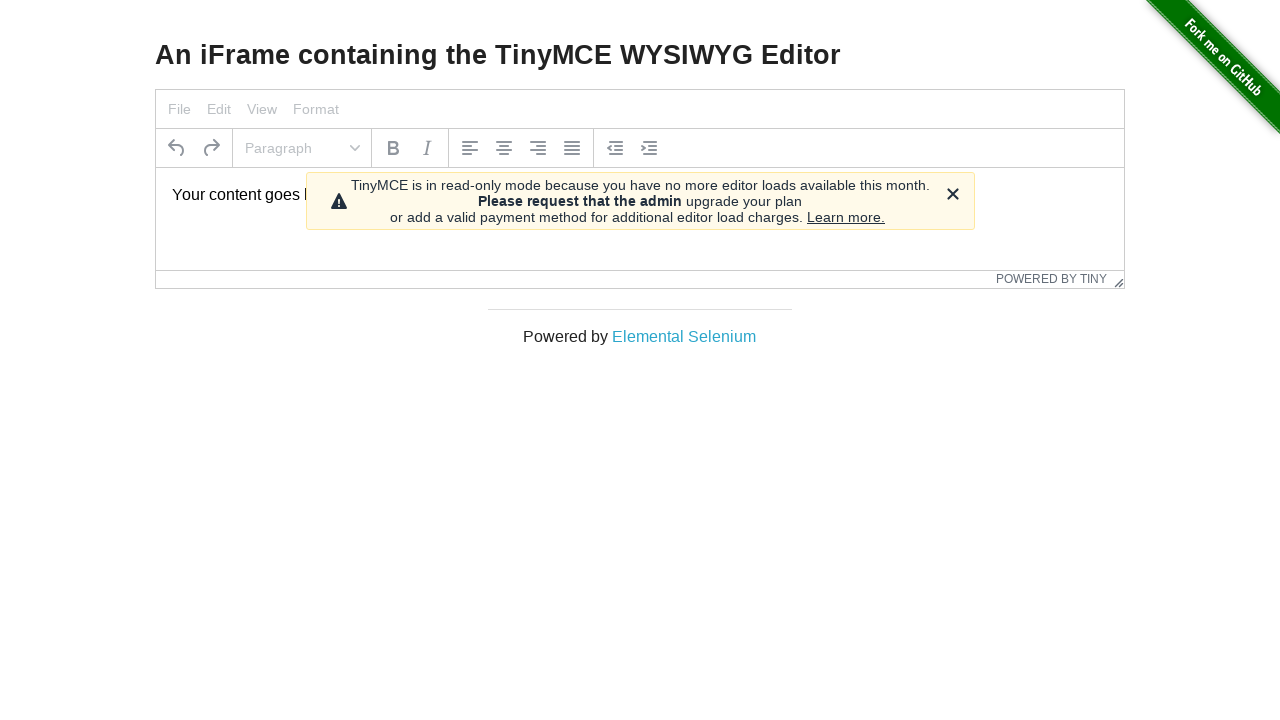

Located the TinyMCE iframe element
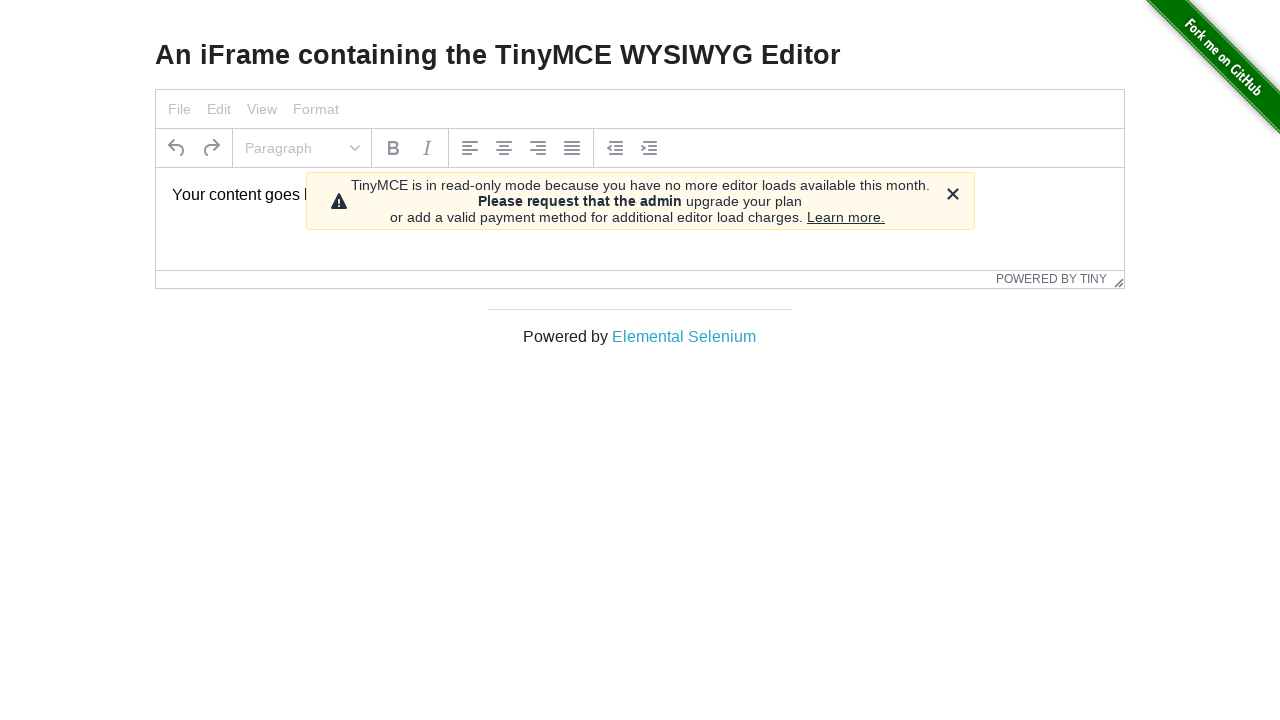

Located the content element within the iframe
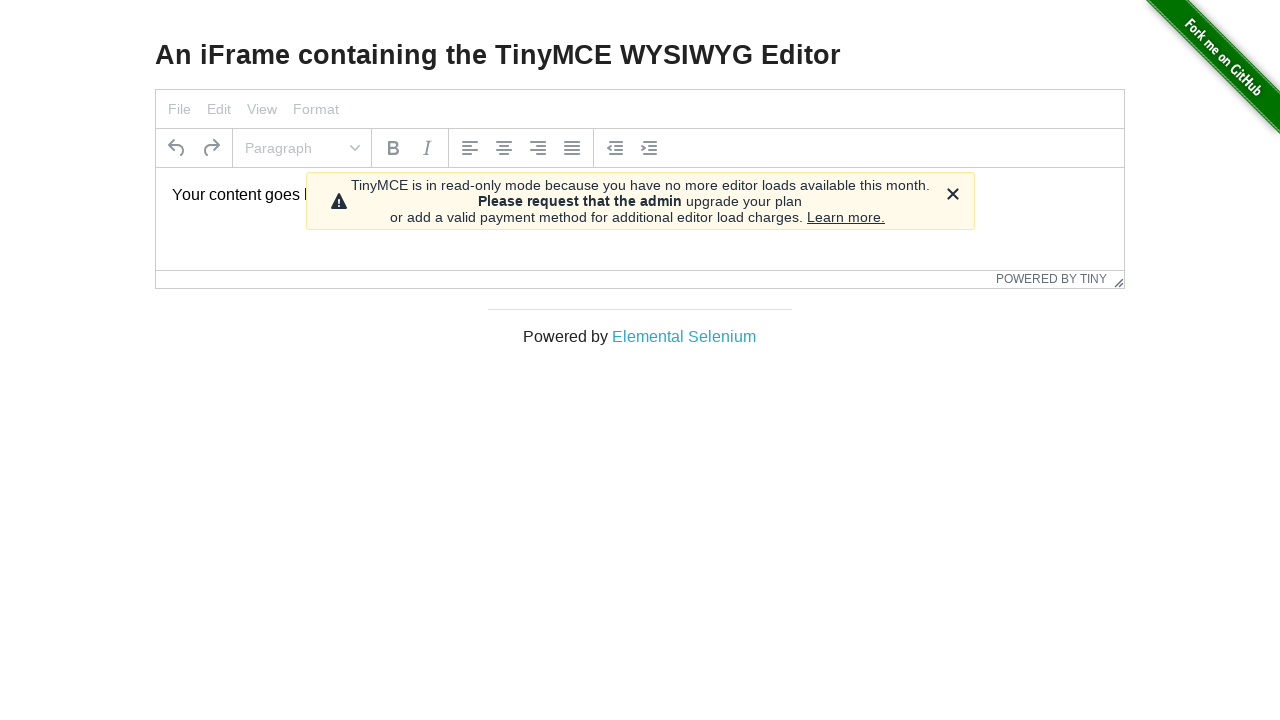

Retrieved default content text from iframe
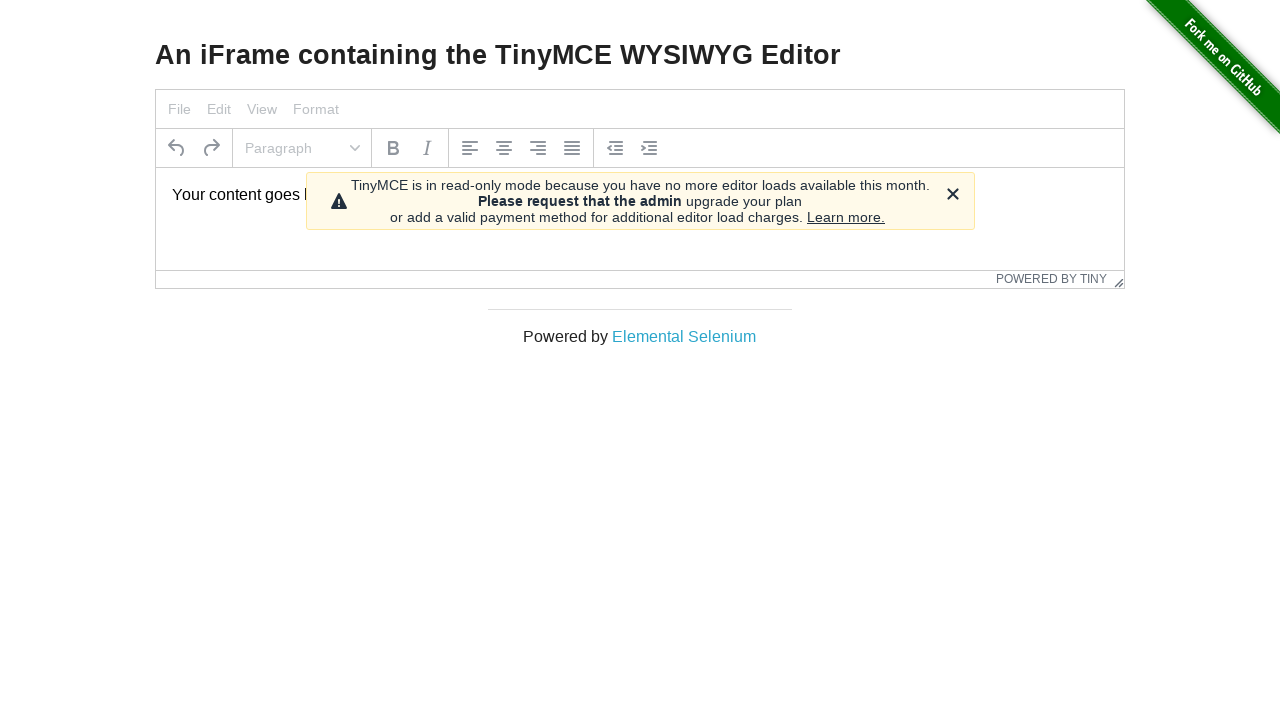

Verified default content matches 'Your content goes here.'
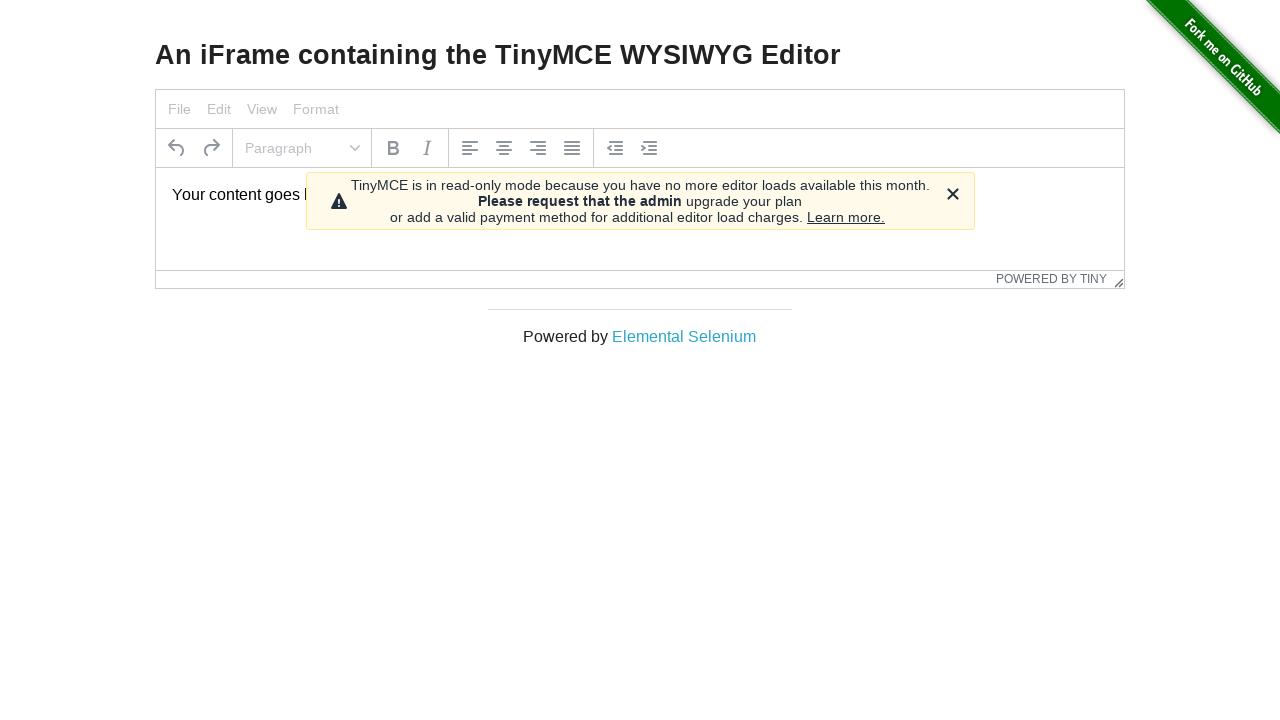

Updated iframe content to 'Hello, how are you?' using JavaScript
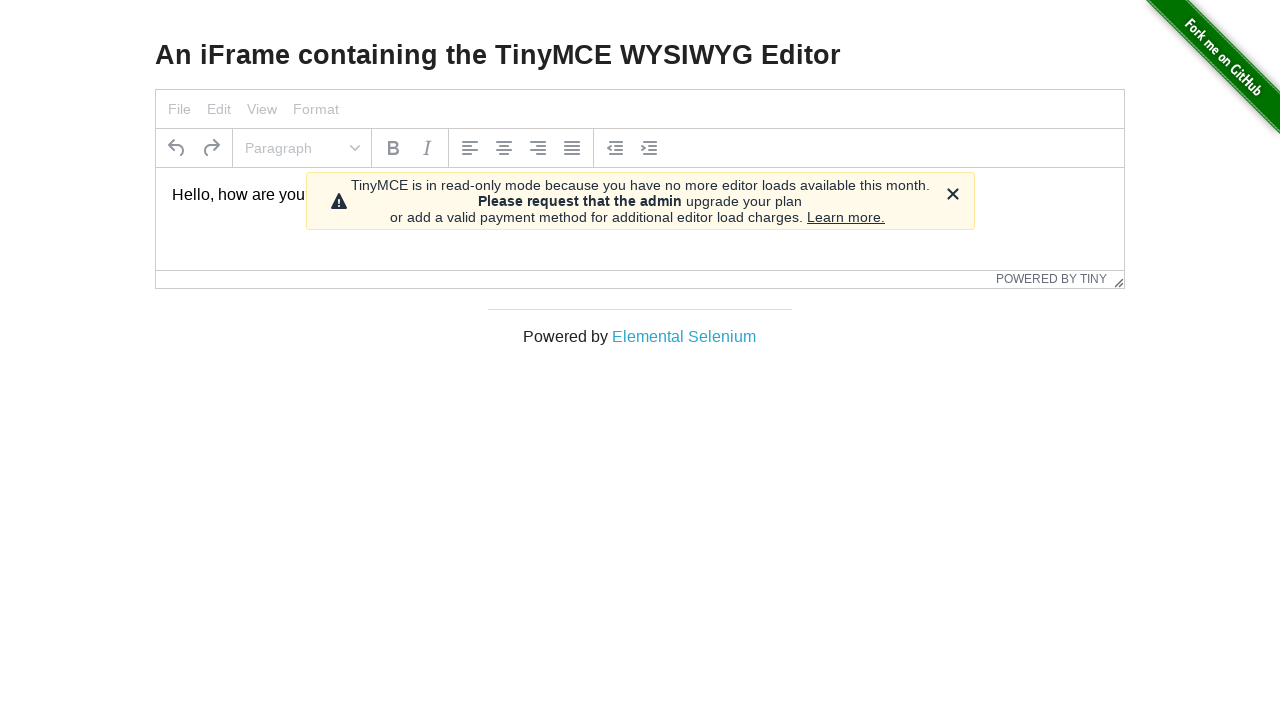

Retrieved updated content text from iframe
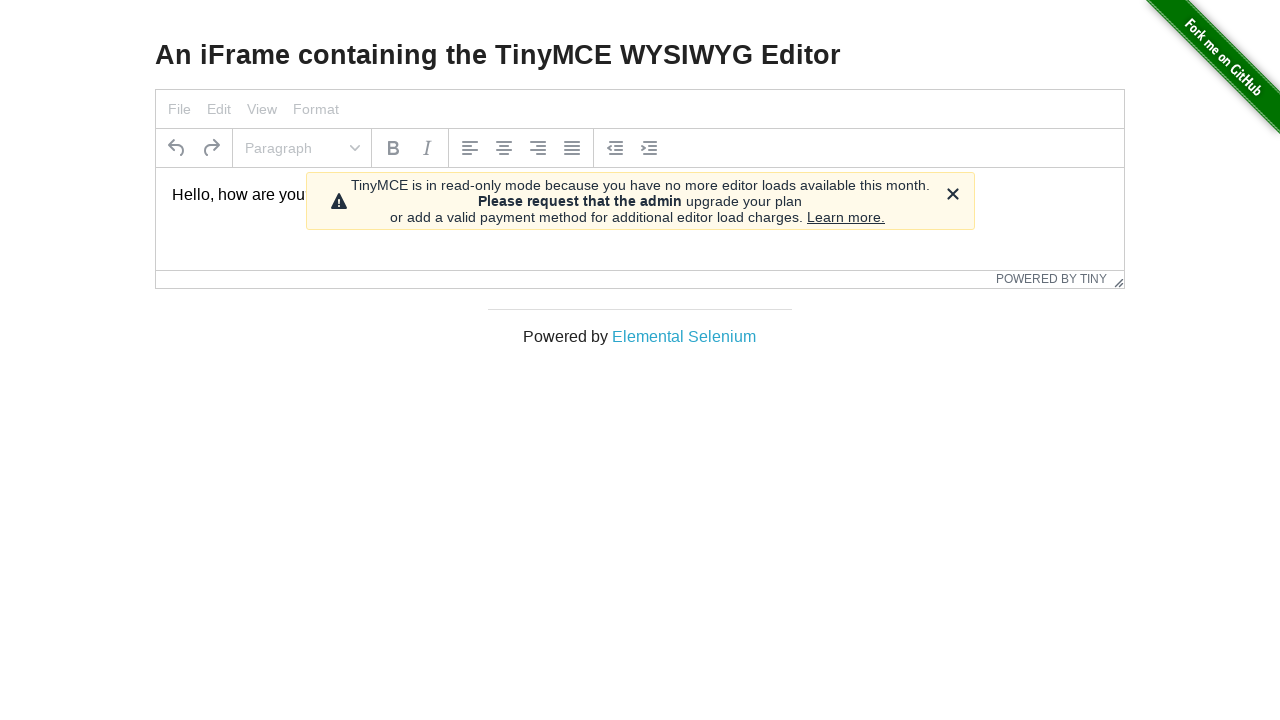

Verified updated content matches 'Hello, how are you?'
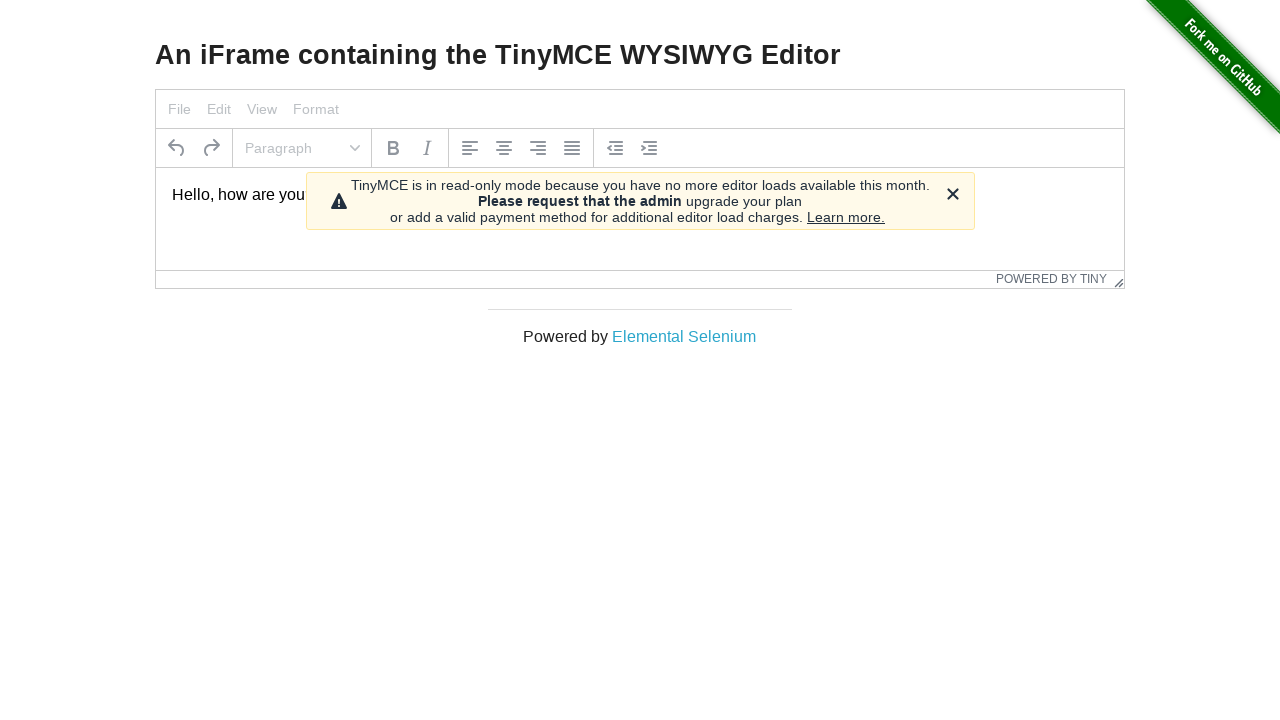

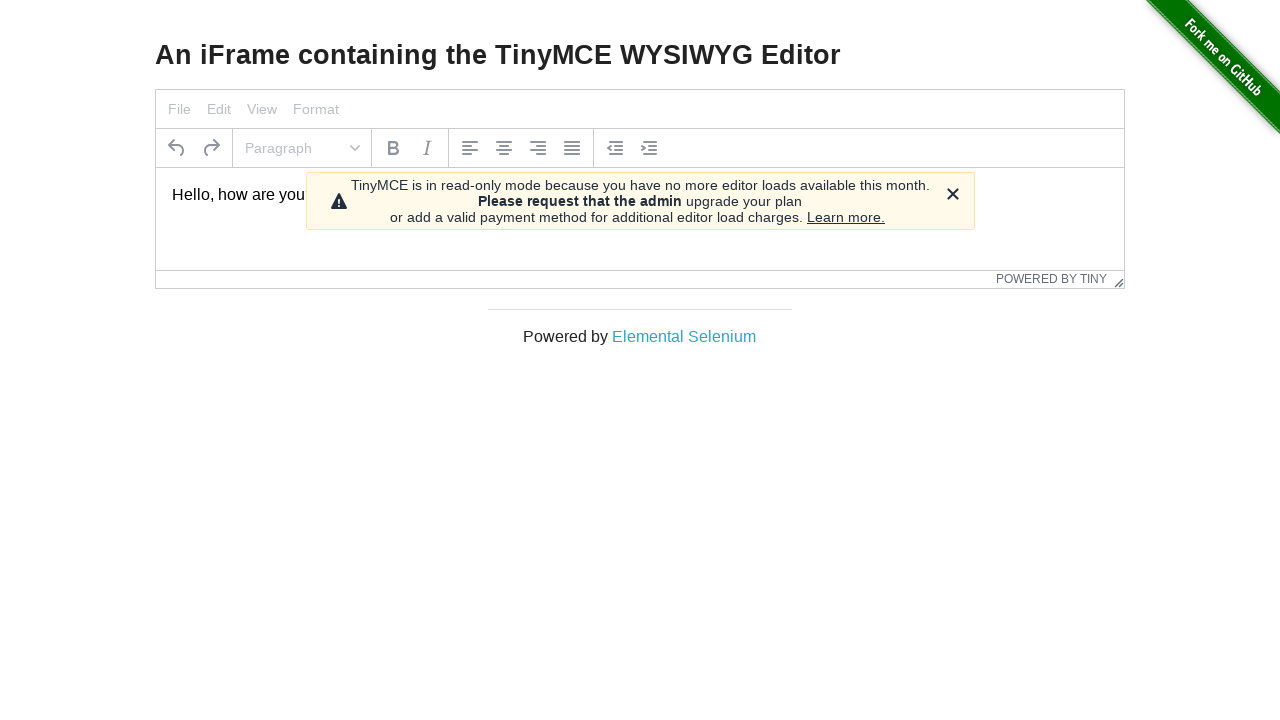